Tests double-click functionality to copy text between fields and drag-and-drop interaction on a test automation practice site

Starting URL: https://testautomationpractice.blogspot.com/

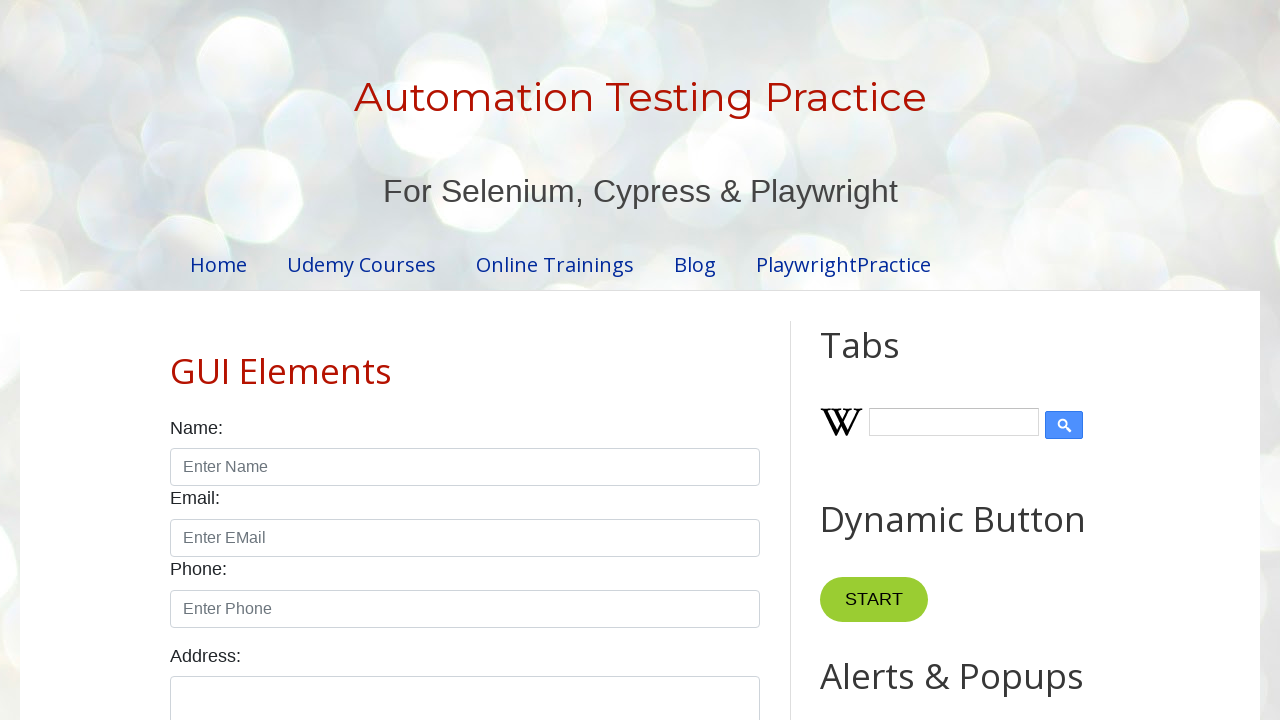

Navigated to test automation practice site
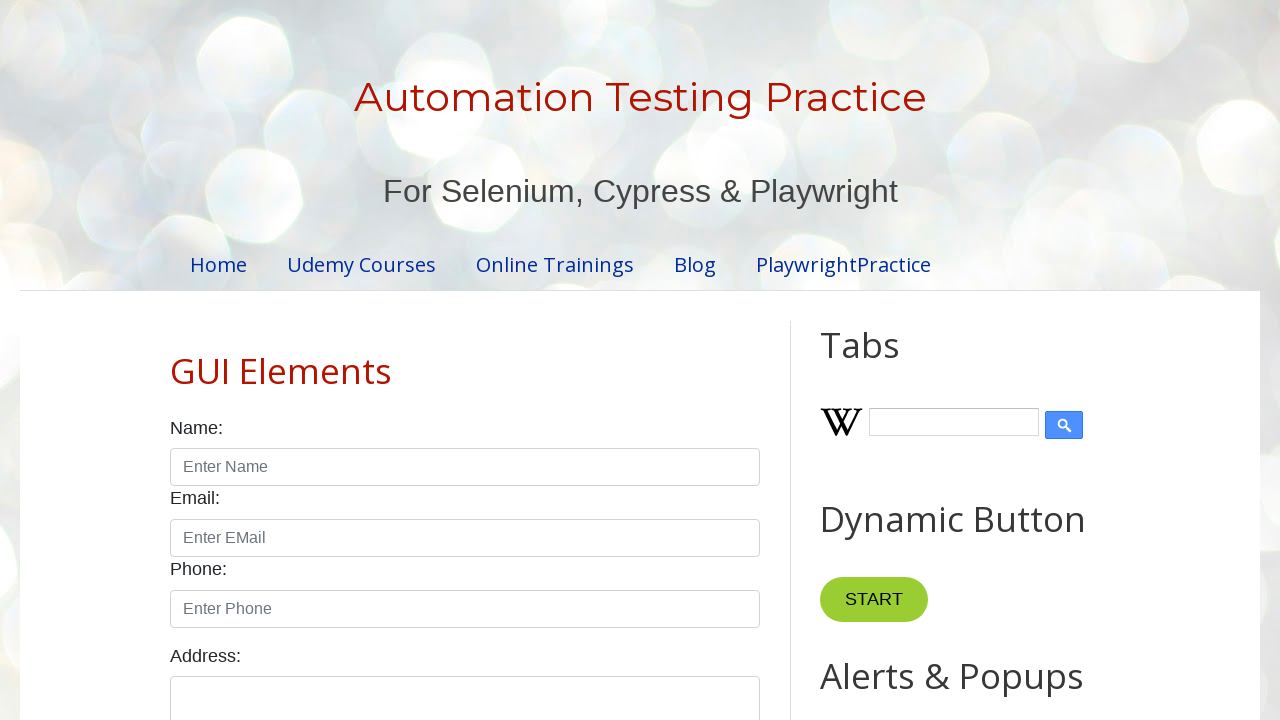

Filled field1 with 'Welcome in automation' on input#field1
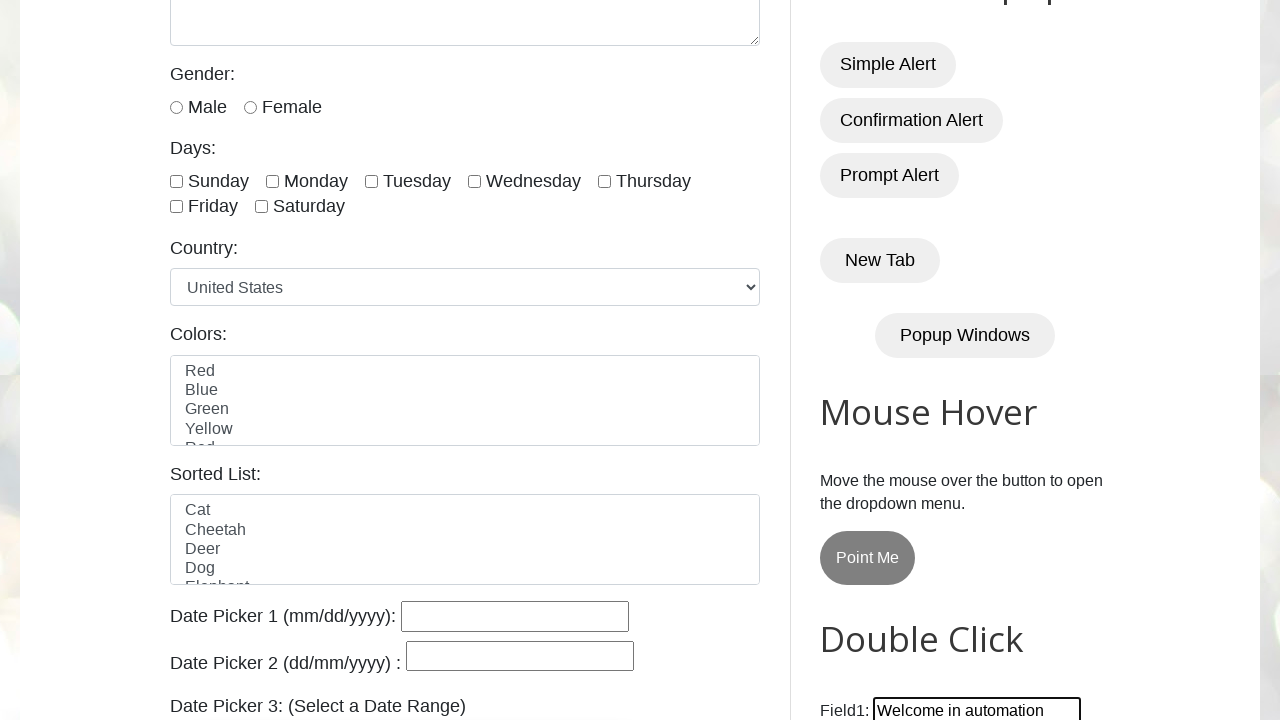

Double-clicked Copy Text button at (885, 360) on button:has-text('Copy Text')
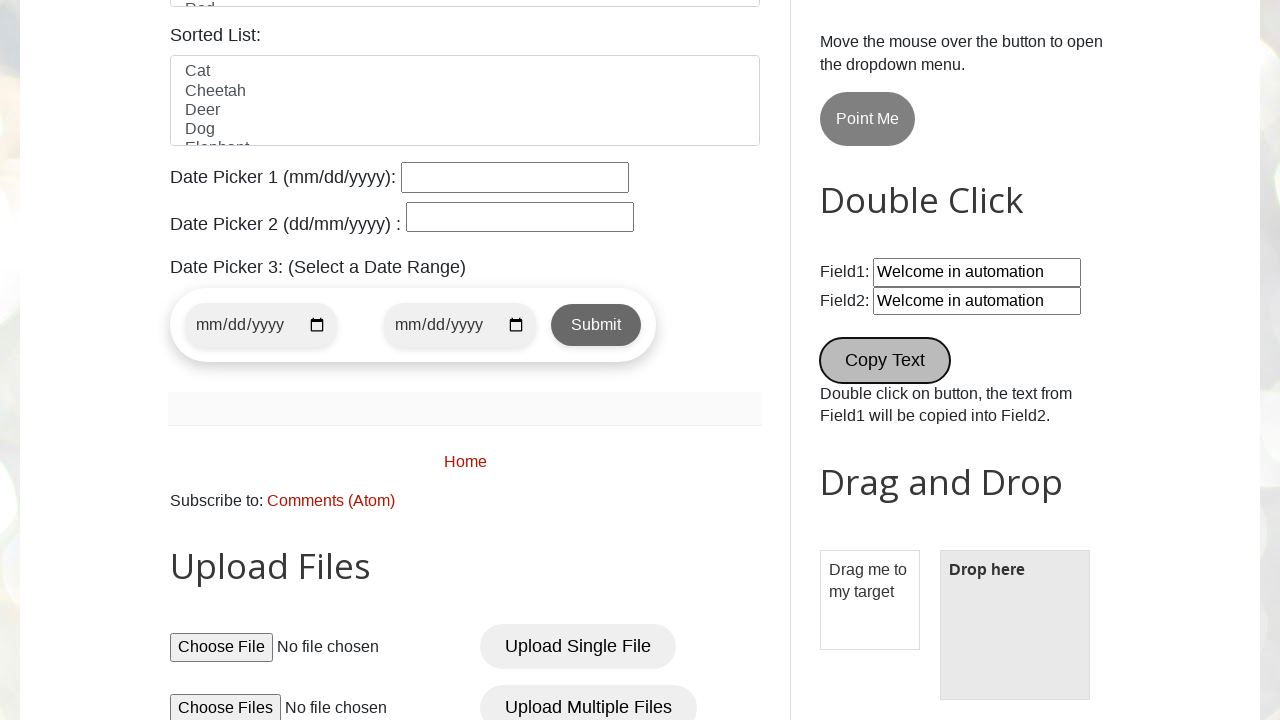

Retrieved value from field2
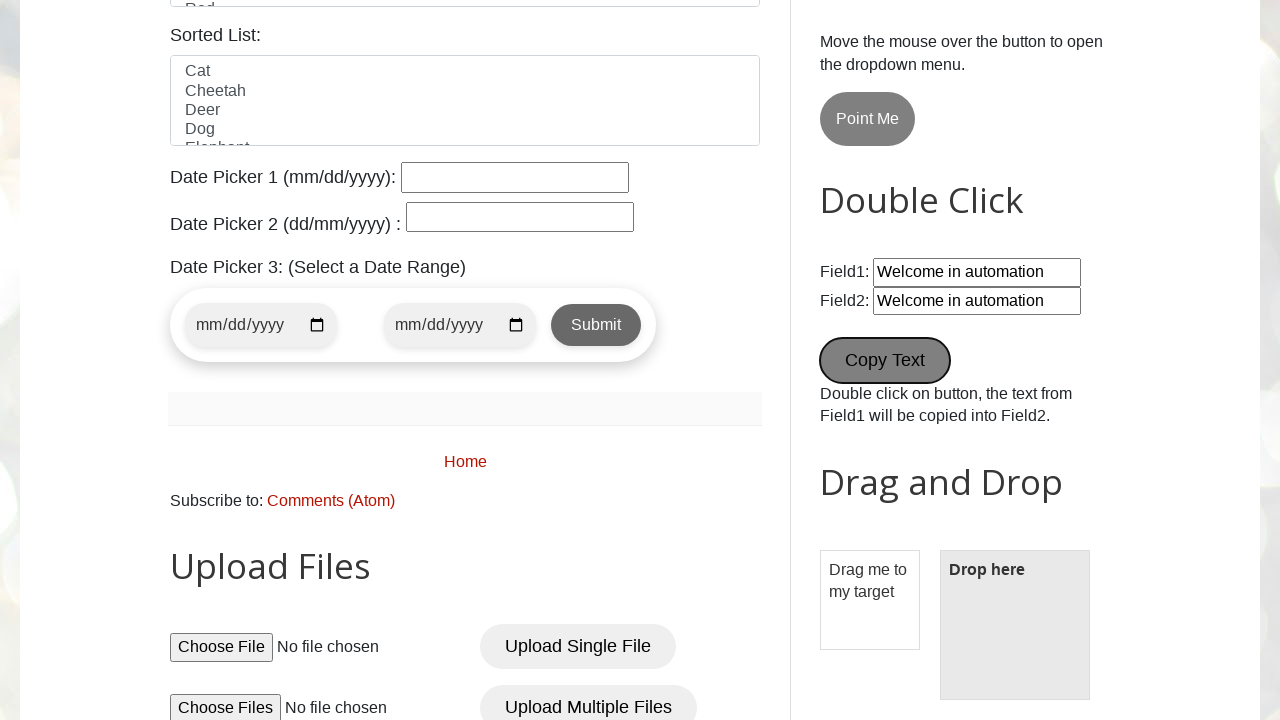

Verified: Message copied successfully
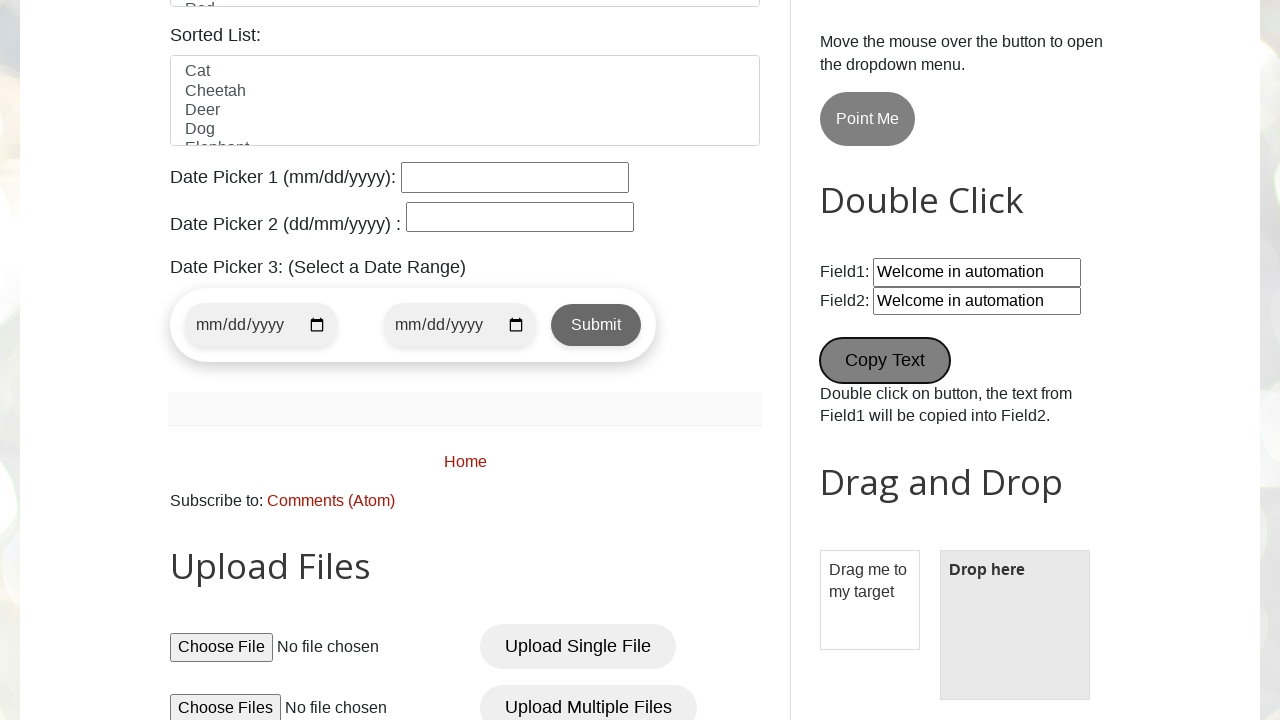

Retrieved initial text from droppable area
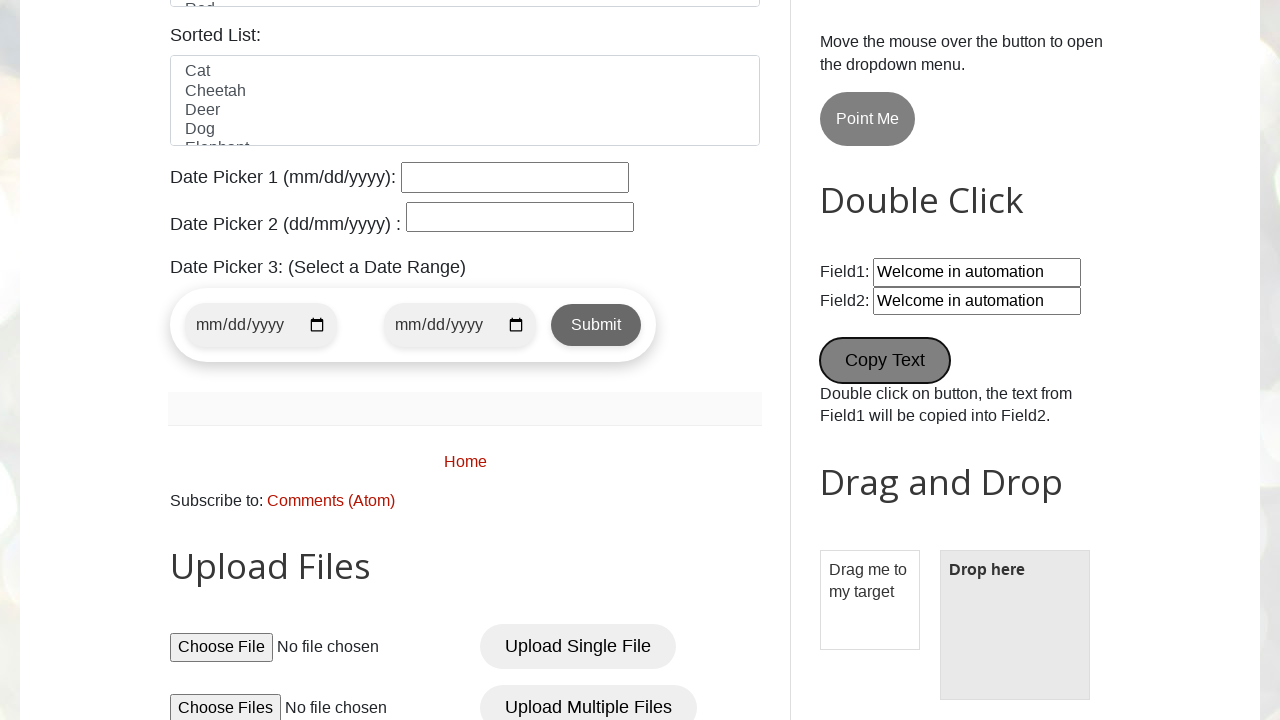

Performed drag and drop: draggable element to droppable area at (1015, 625)
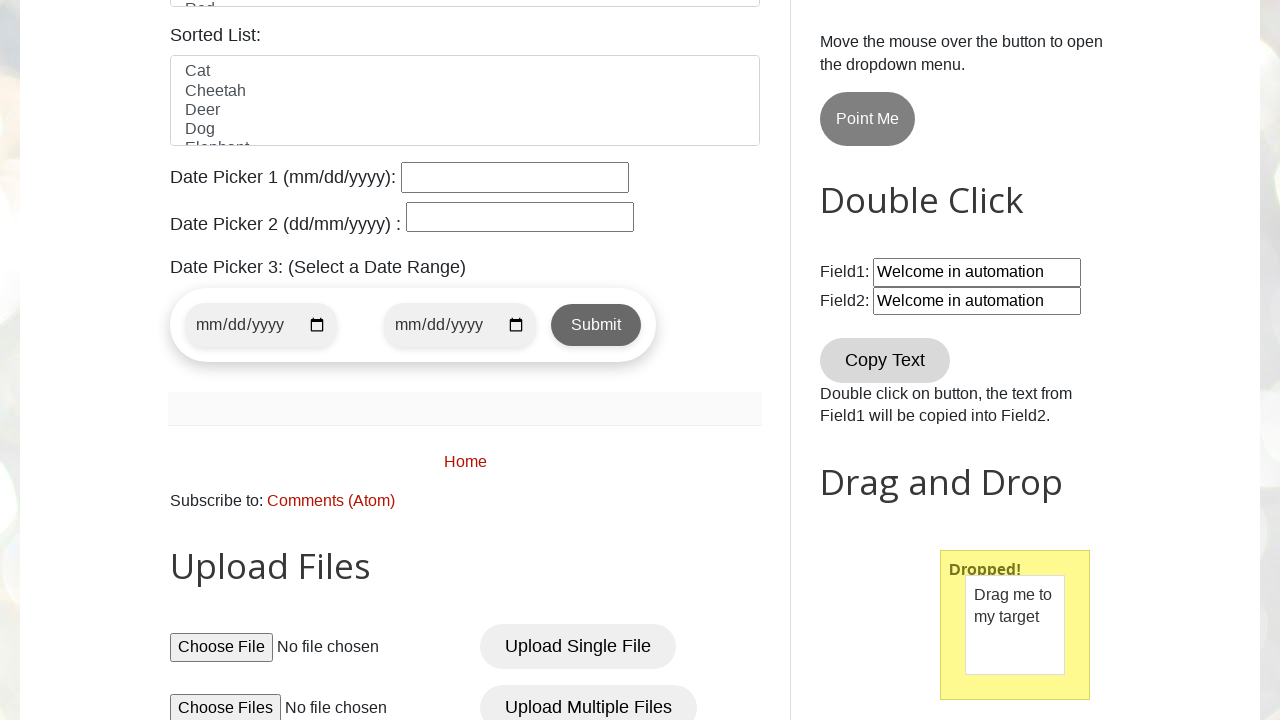

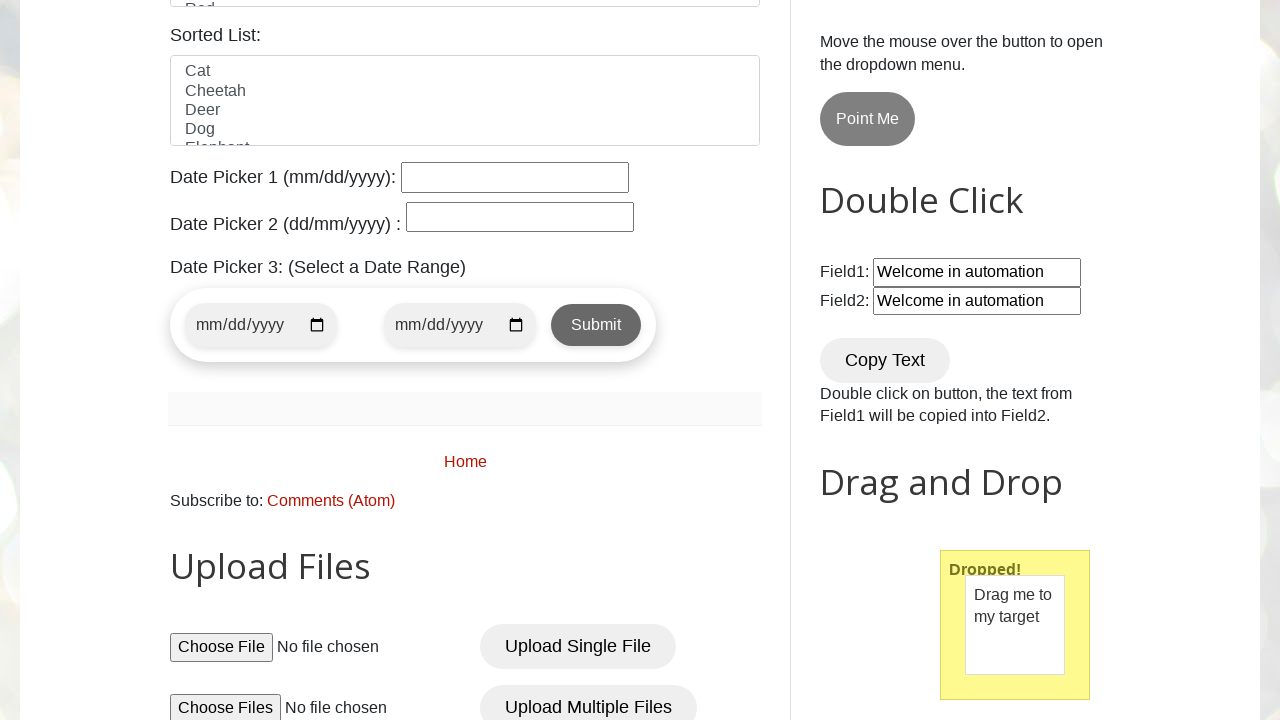